Tests the search functionality on Meesho website by locating the search box and entering a search query for sunglasses

Starting URL: https://meesho.com/

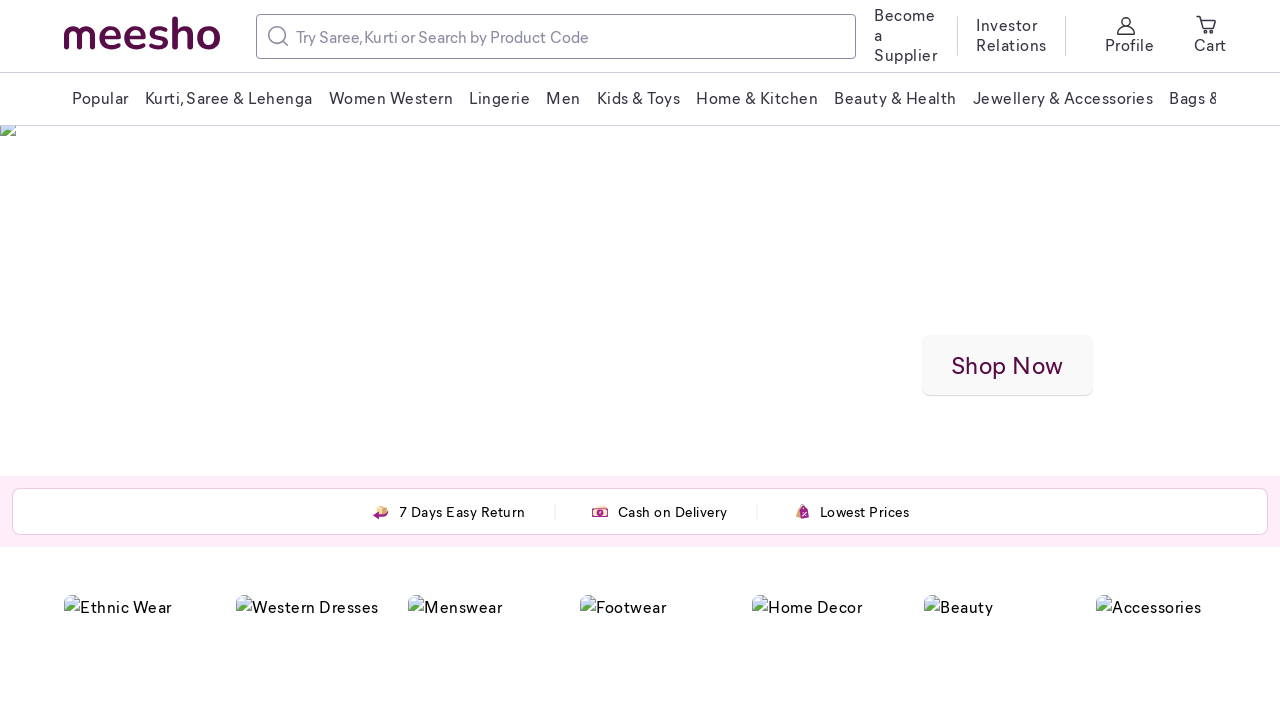

Filled search box with 'Sunglasses' query on input[type='text']
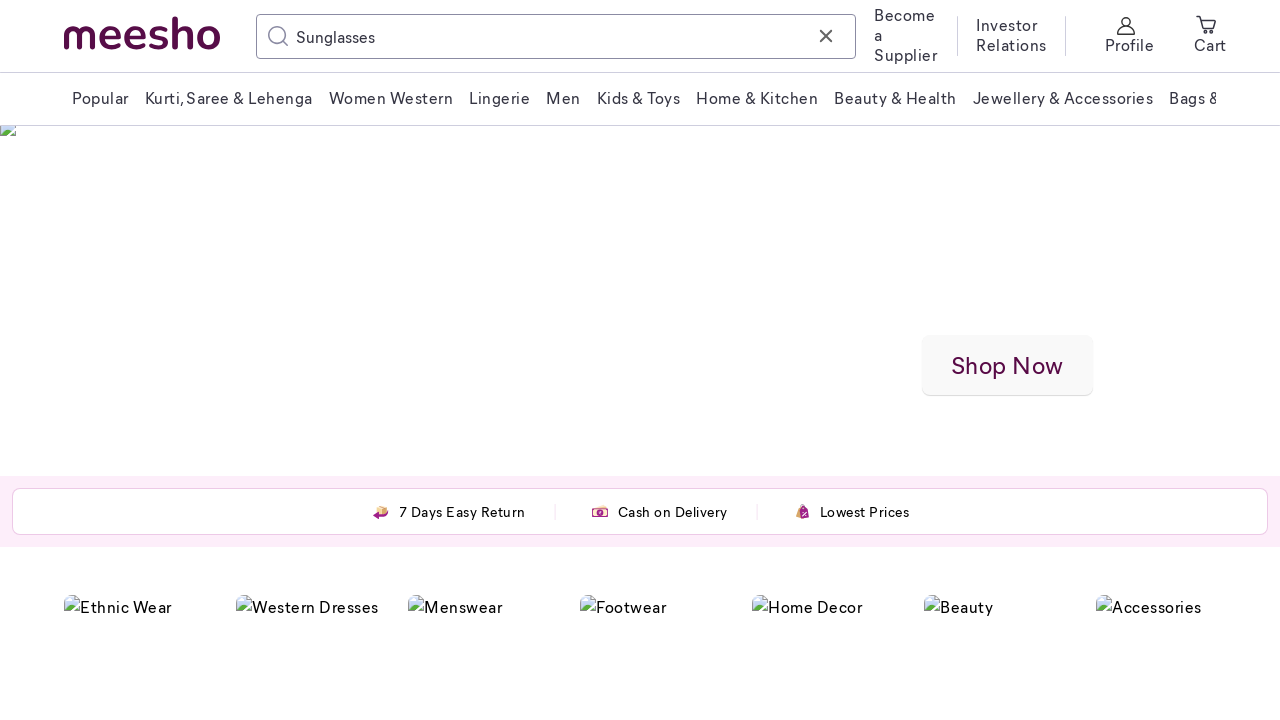

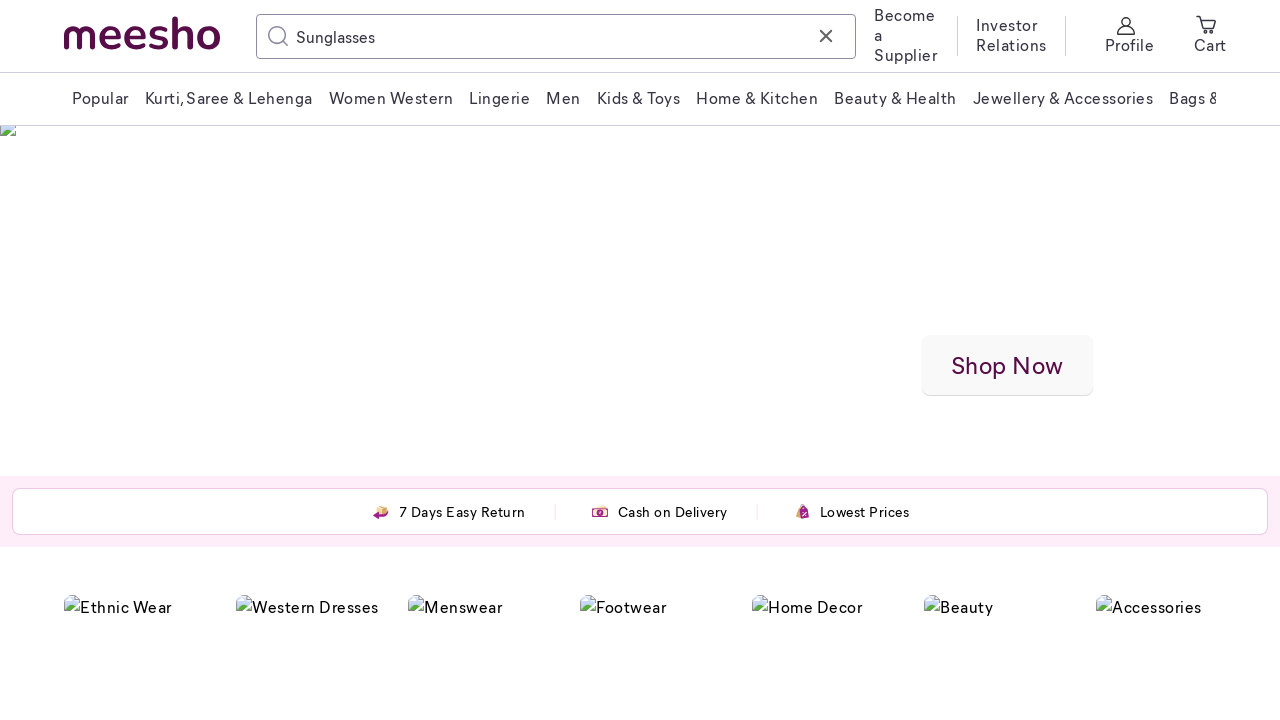